Tests drag and drop functionality by dragging column A to column B position

Starting URL: https://the-internet.herokuapp.com/drag_and_drop

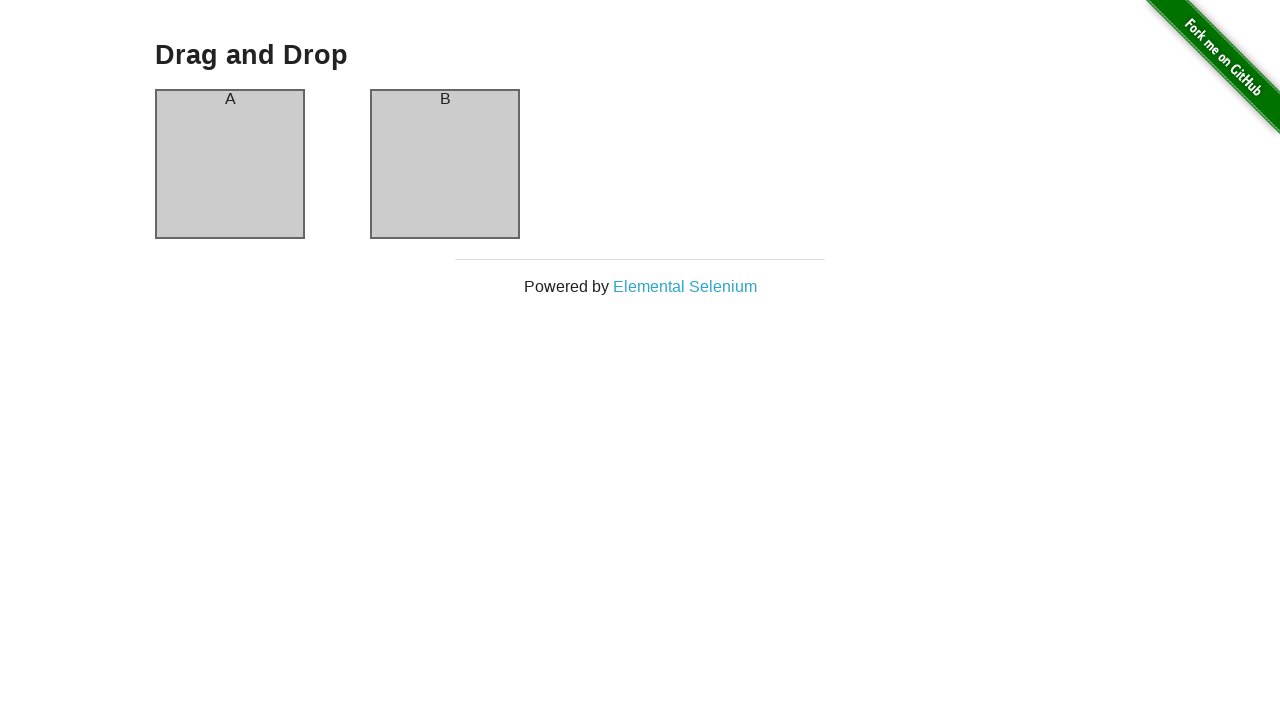

Waited for page to load with networkidle state
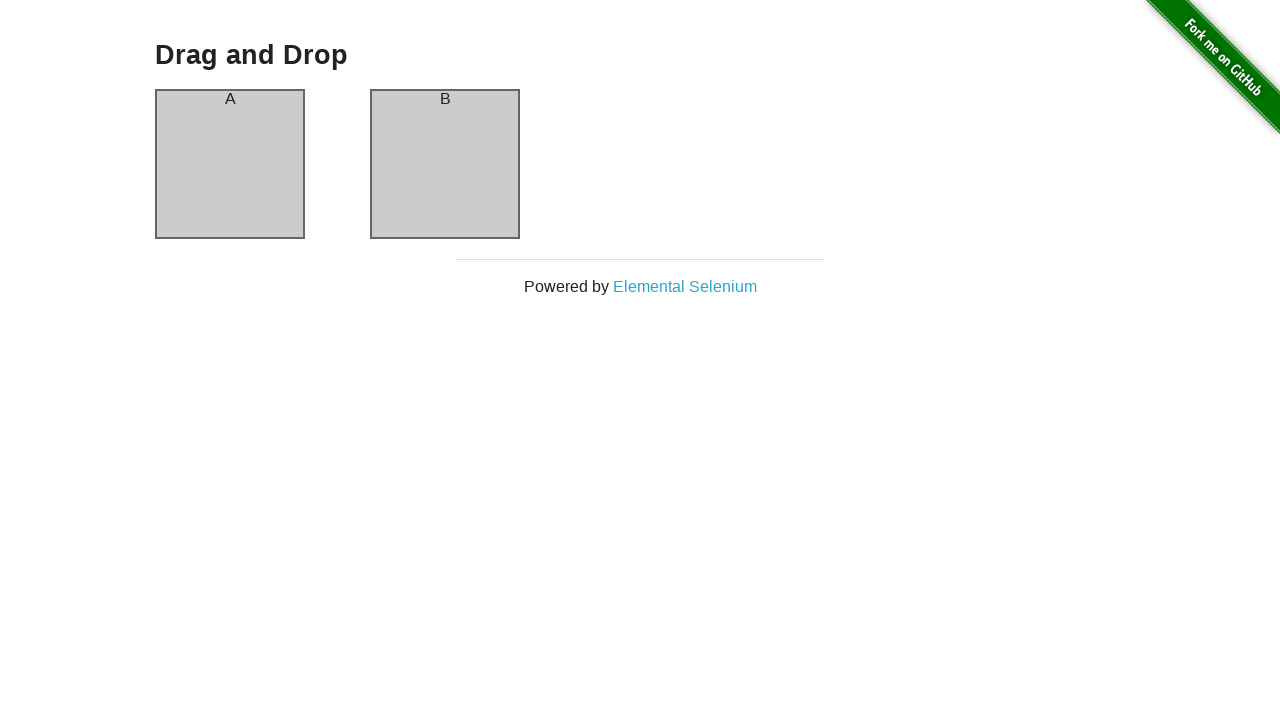

Dragged column A to column B position at (445, 164)
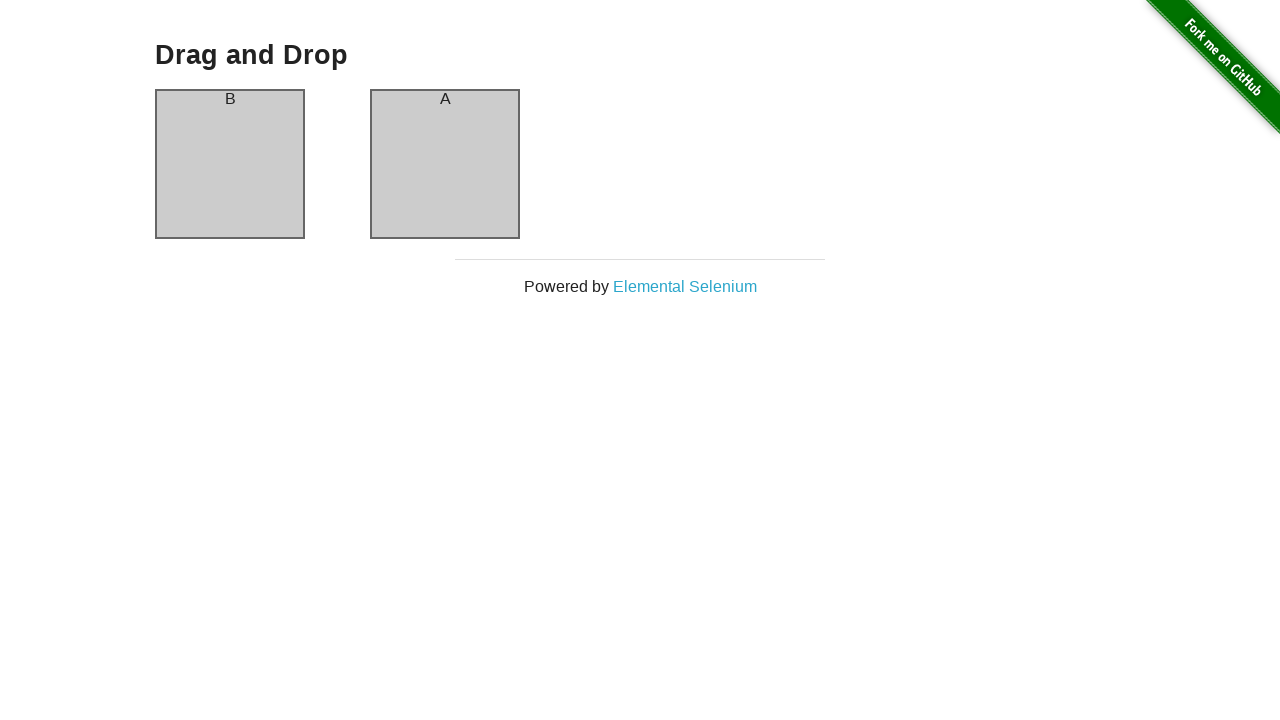

Verified column A now contains header 'B' - drag and drop successful
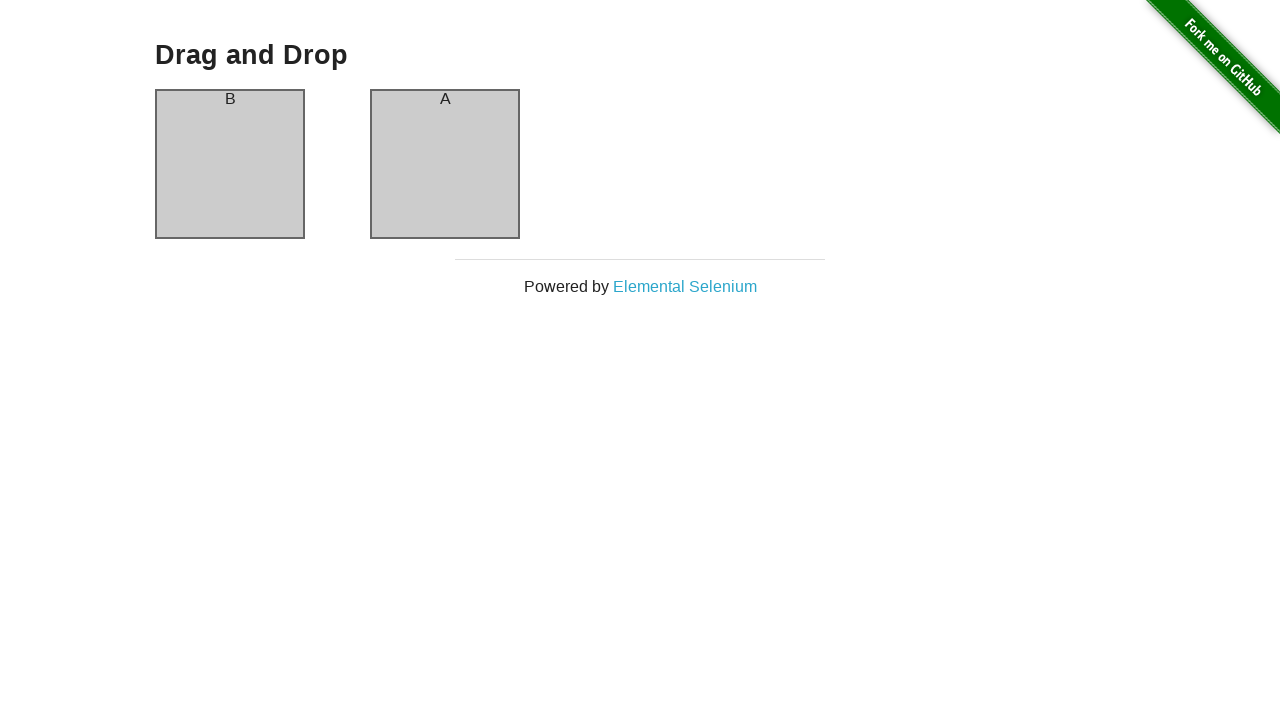

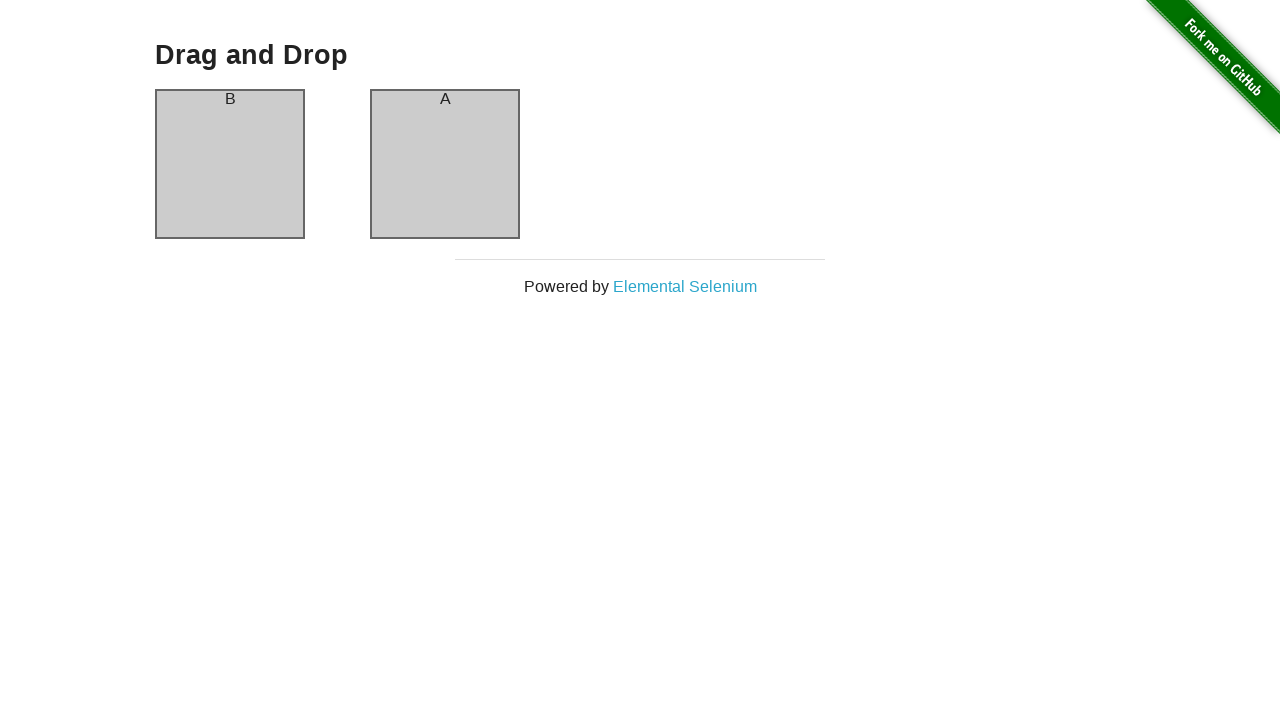